Tests filtering to display only active (non-completed) todo items

Starting URL: https://demo.playwright.dev/todomvc

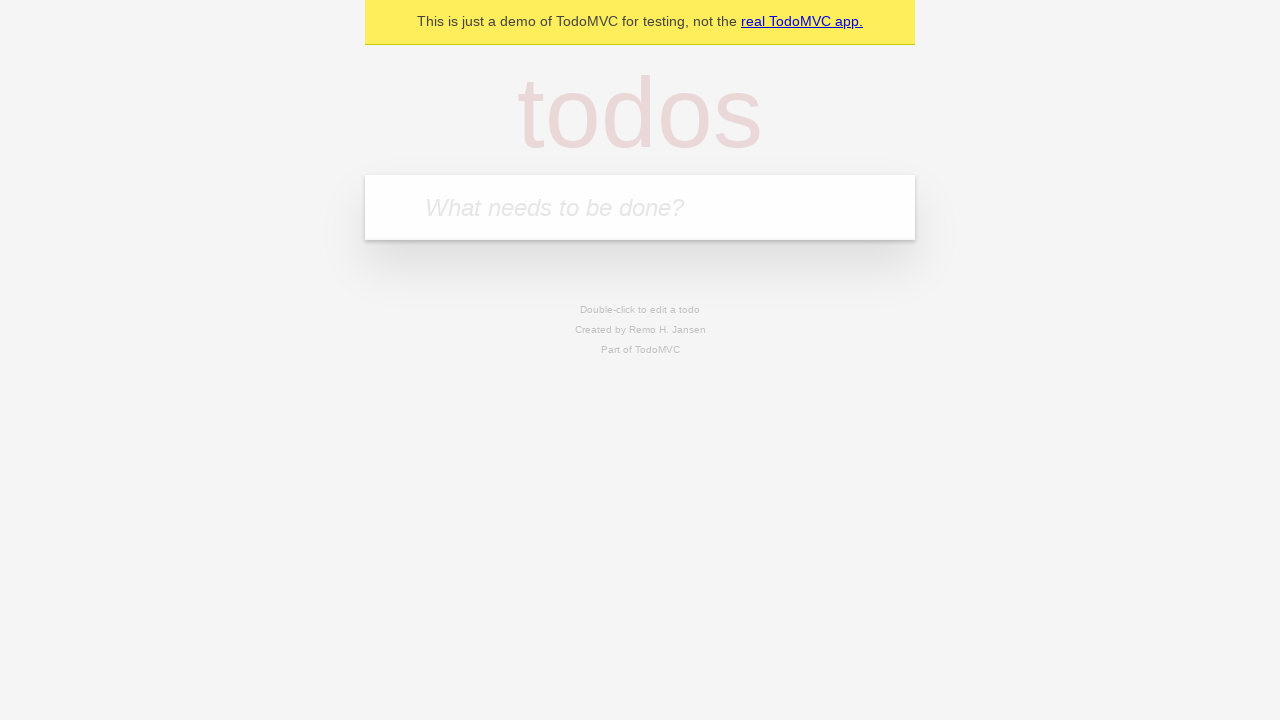

Filled todo input with 'buy some cheese' on internal:attr=[placeholder="What needs to be done?"i]
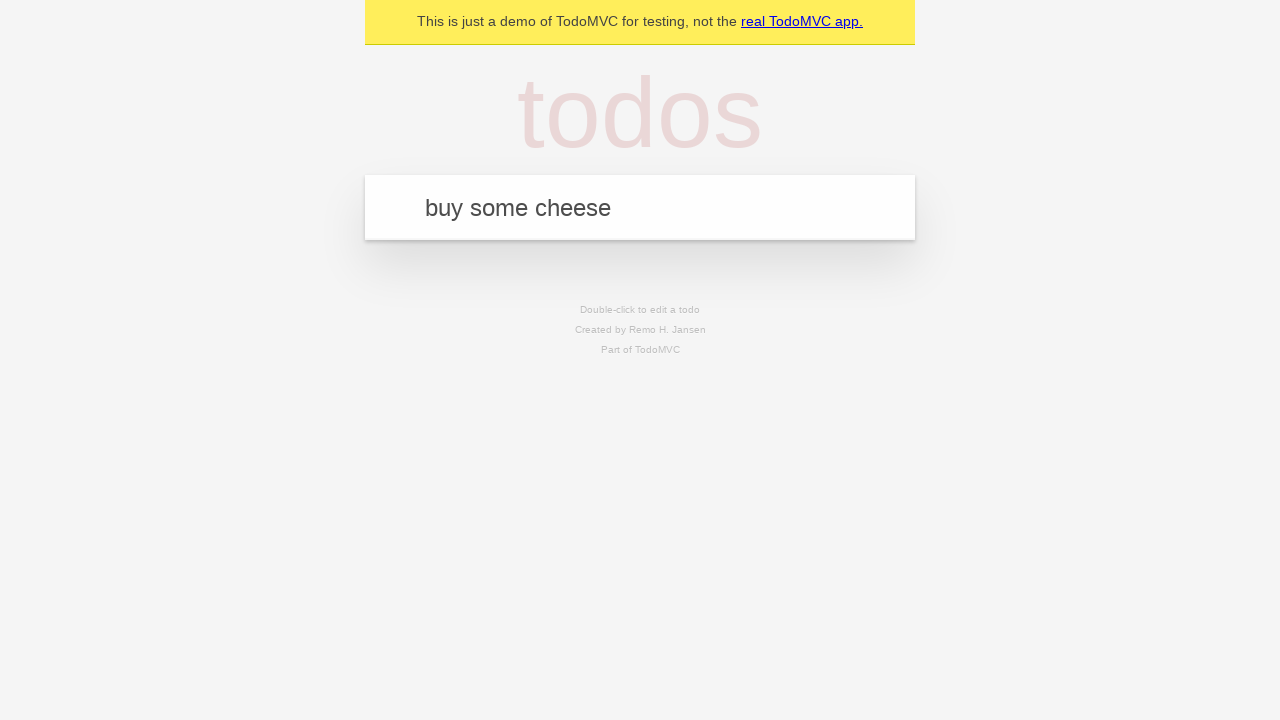

Pressed Enter to add first todo item on internal:attr=[placeholder="What needs to be done?"i]
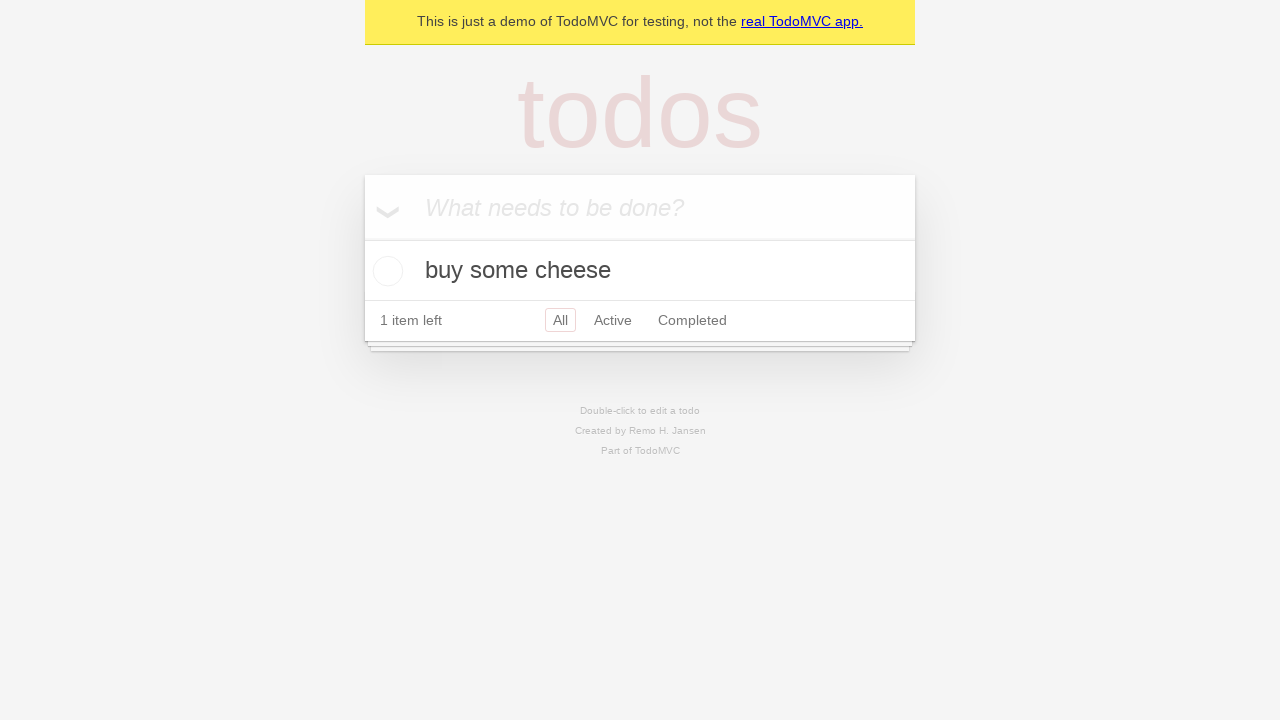

Filled todo input with 'feed the cat' on internal:attr=[placeholder="What needs to be done?"i]
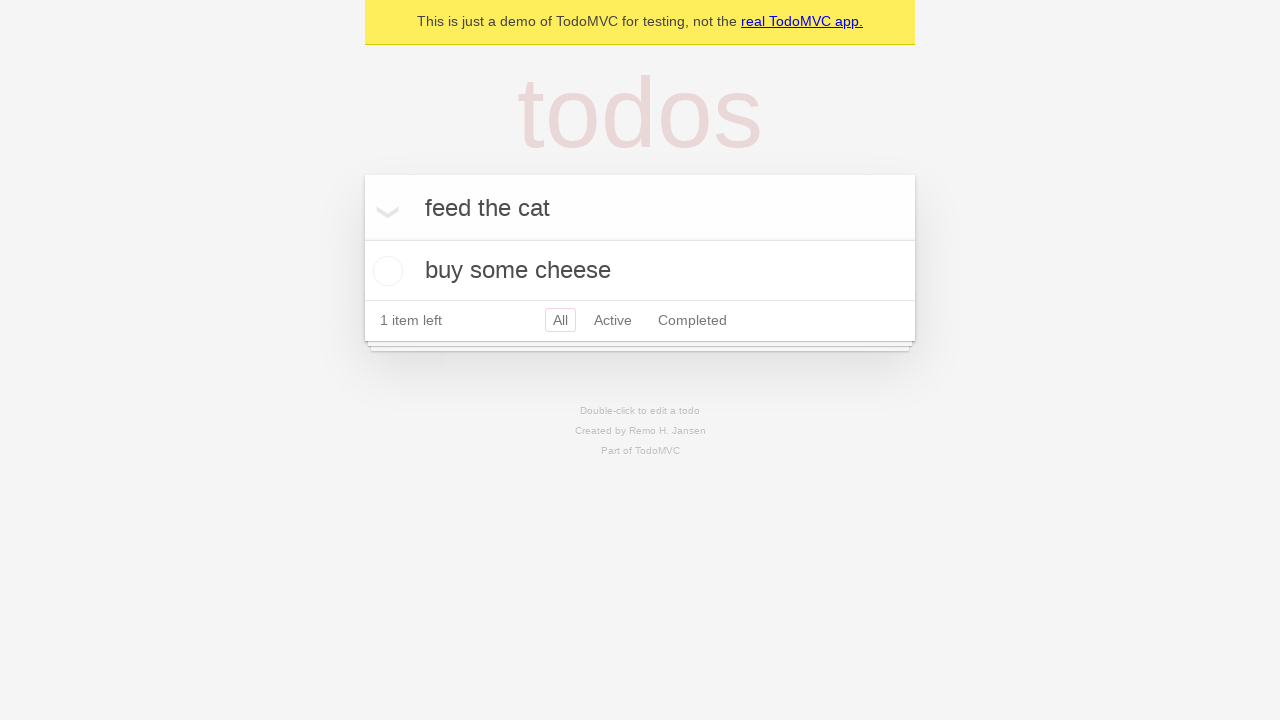

Pressed Enter to add second todo item on internal:attr=[placeholder="What needs to be done?"i]
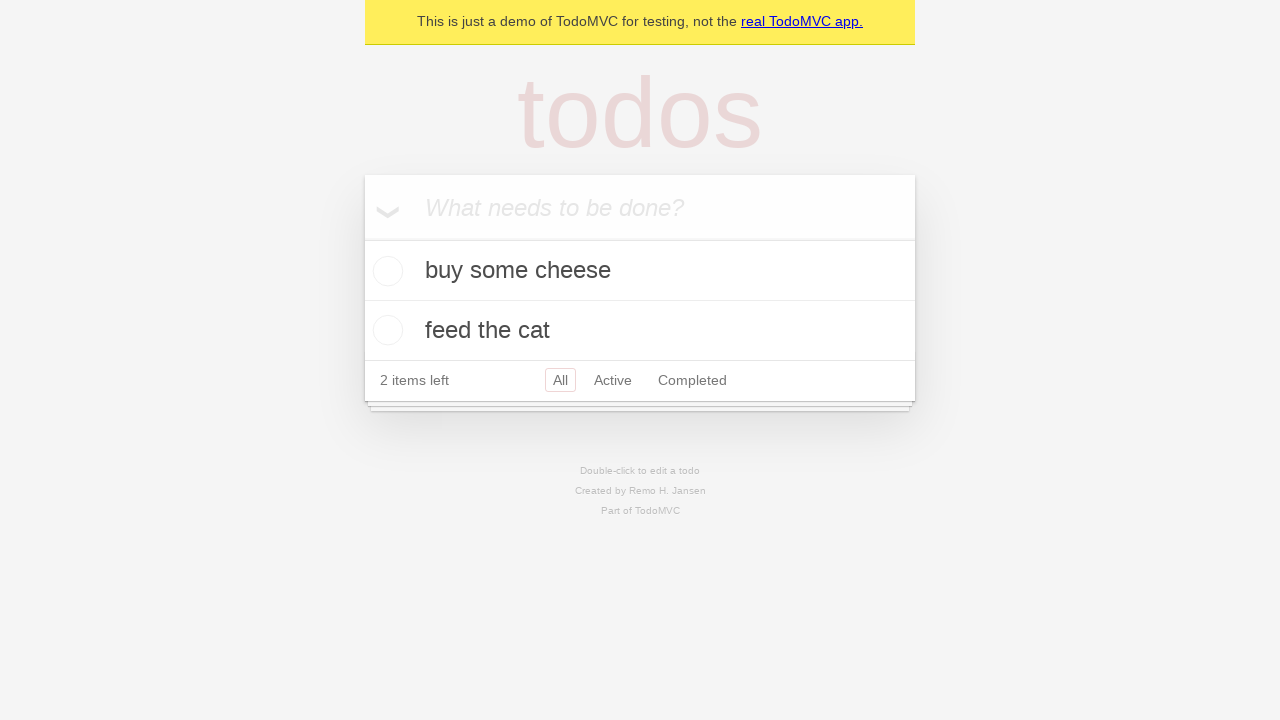

Filled todo input with 'book a doctors appointment' on internal:attr=[placeholder="What needs to be done?"i]
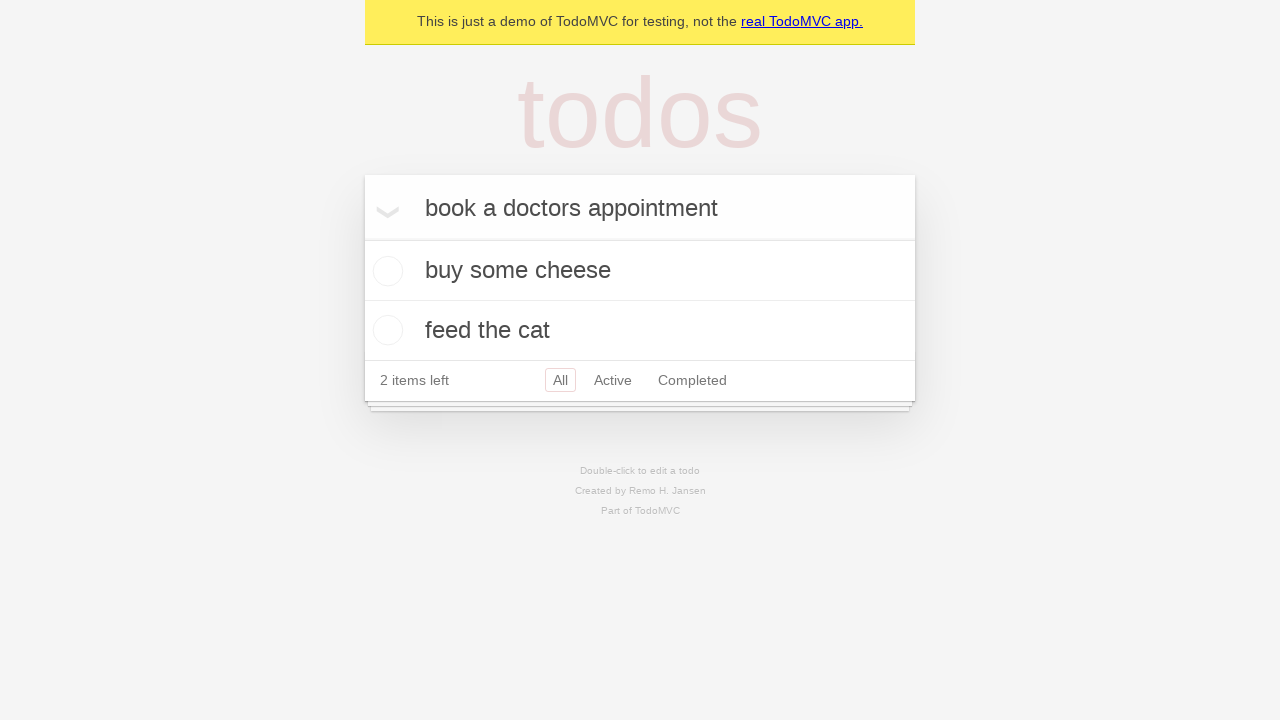

Pressed Enter to add third todo item on internal:attr=[placeholder="What needs to be done?"i]
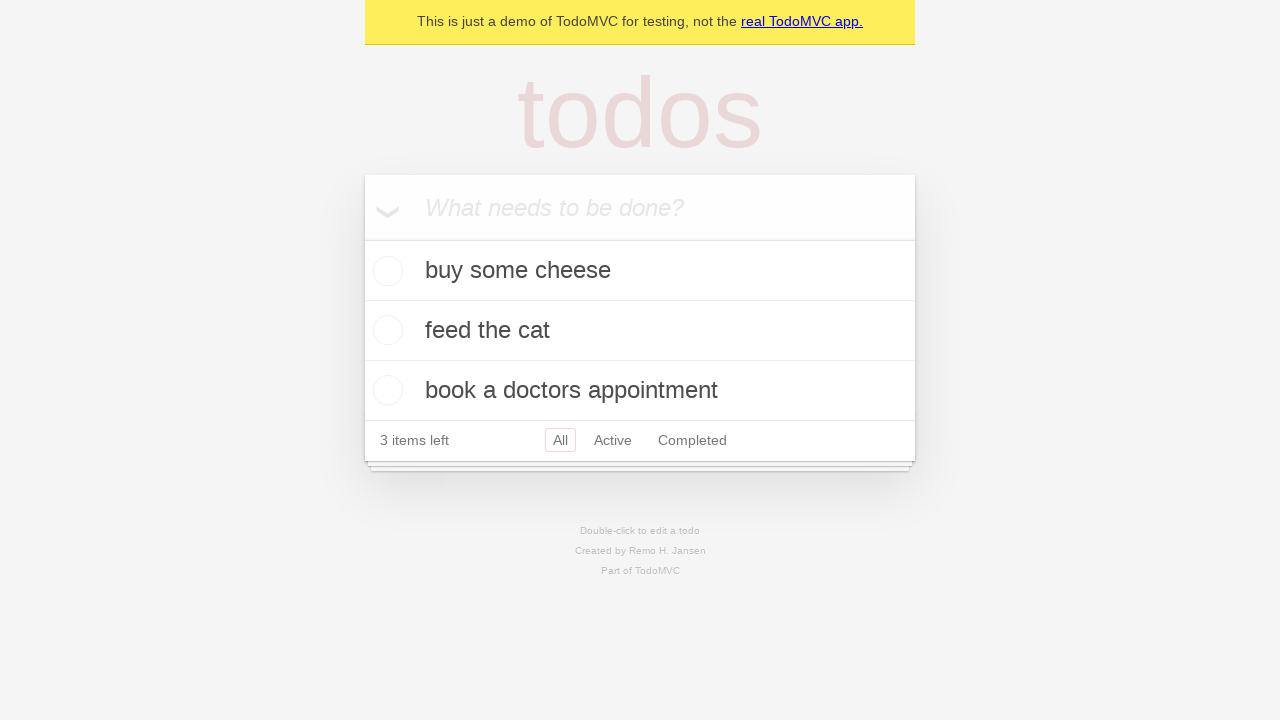

Checked the second todo item (feed the cat) as completed at (385, 330) on internal:testid=[data-testid="todo-item"s] >> nth=1 >> internal:role=checkbox
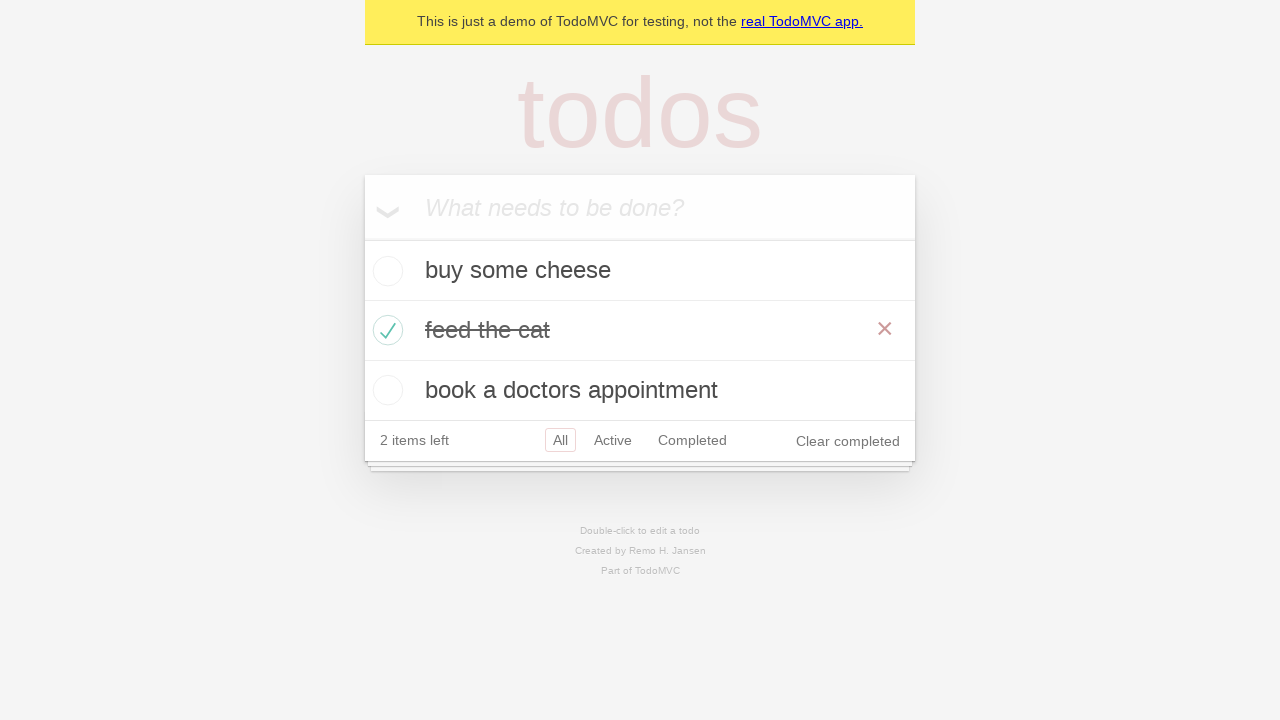

Clicked Active filter to display only non-completed todo items at (613, 440) on internal:role=link[name="Active"i]
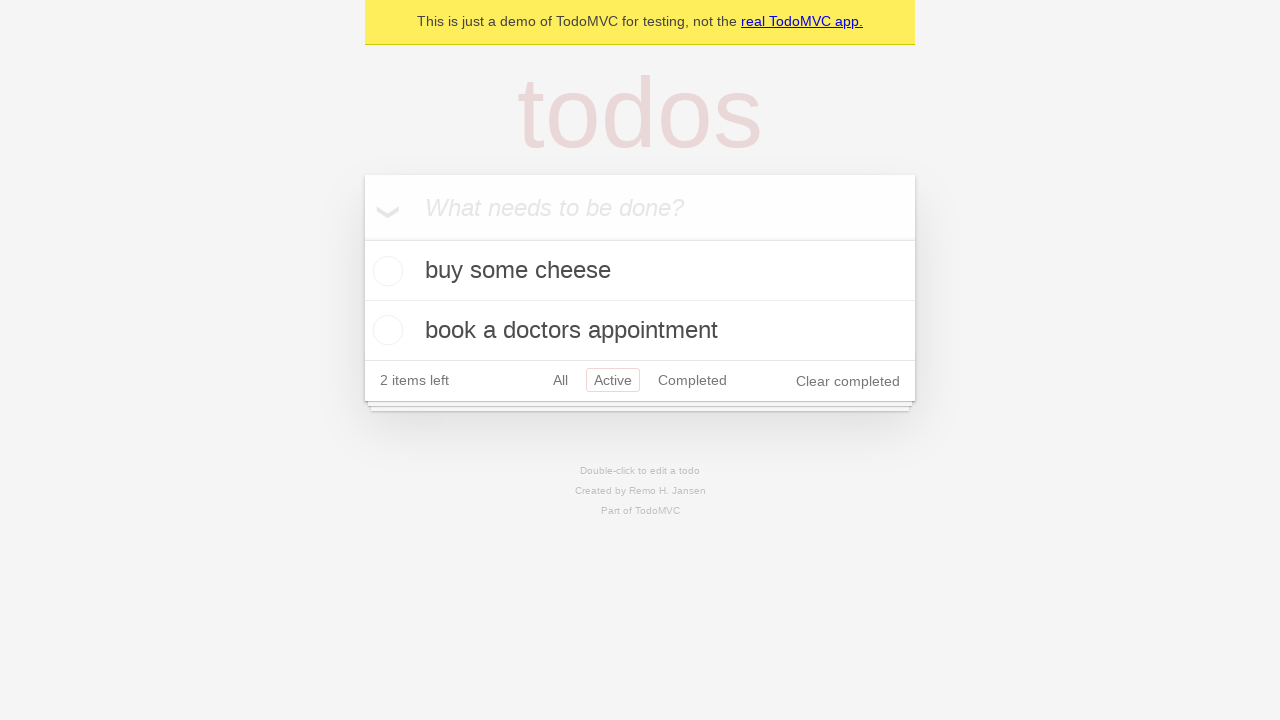

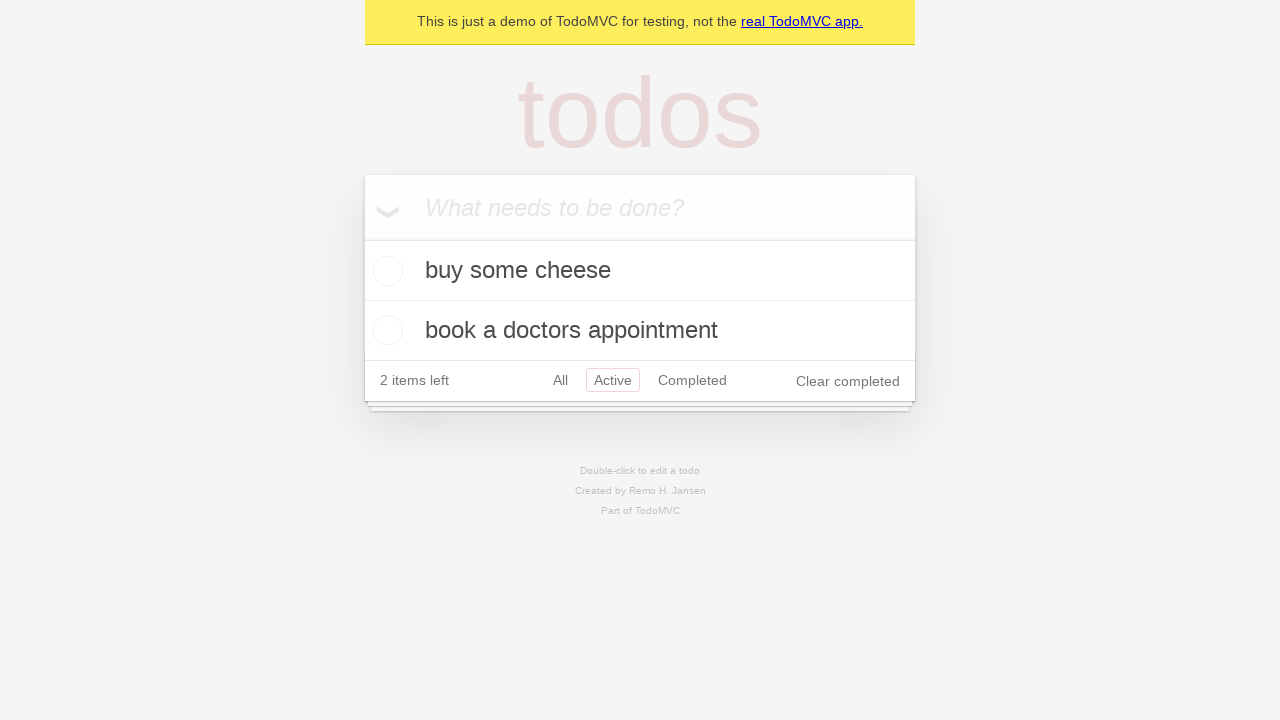